Tests basic page interactions including clicking a checkbox, verifying element properties, and iterating through list items on a Selenium example page

Starting URL: https://crossbrowsertesting.github.io/selenium_example_page.html

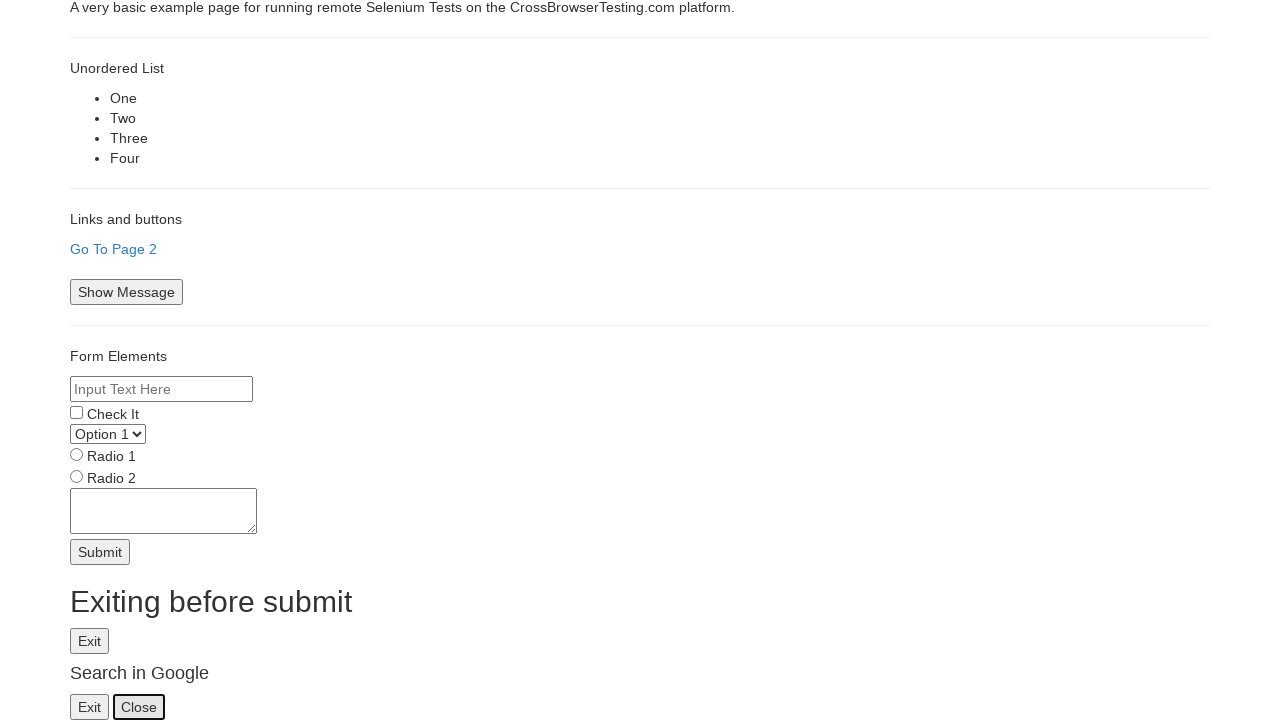

Clicked the checkbox element at (76, 412) on input[name='checkbox']
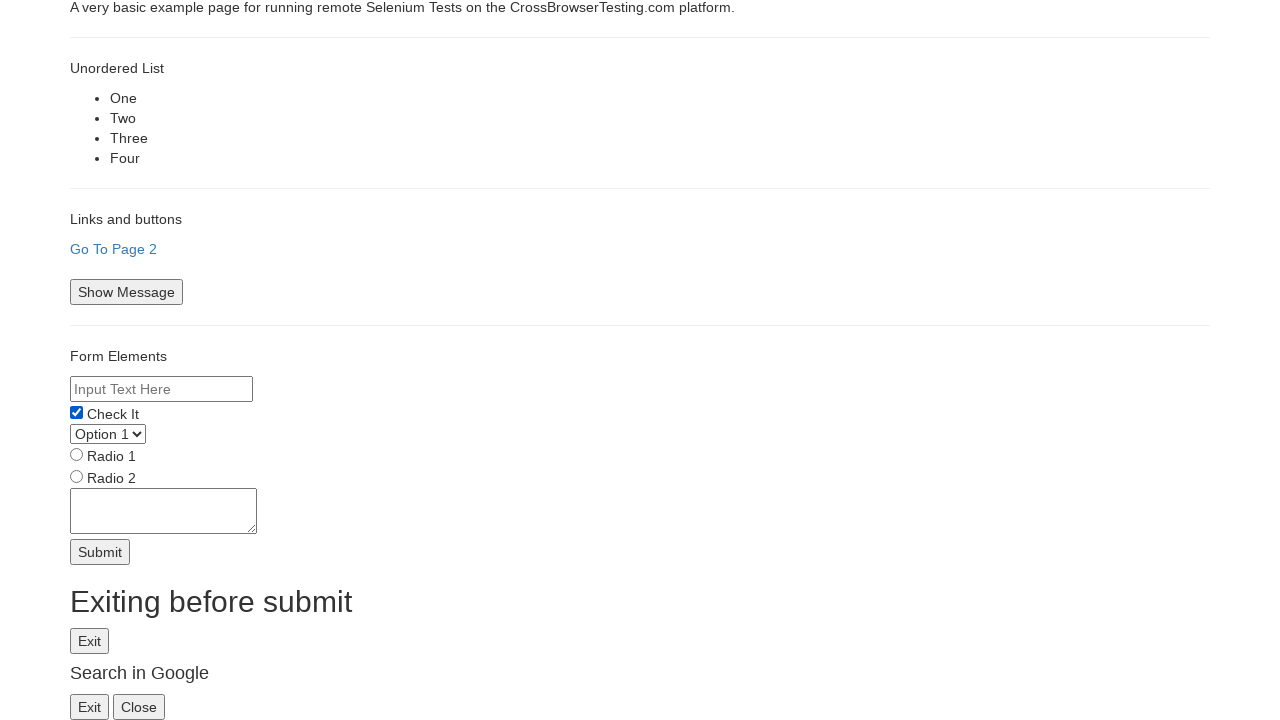

Waited for h2 element to be visible
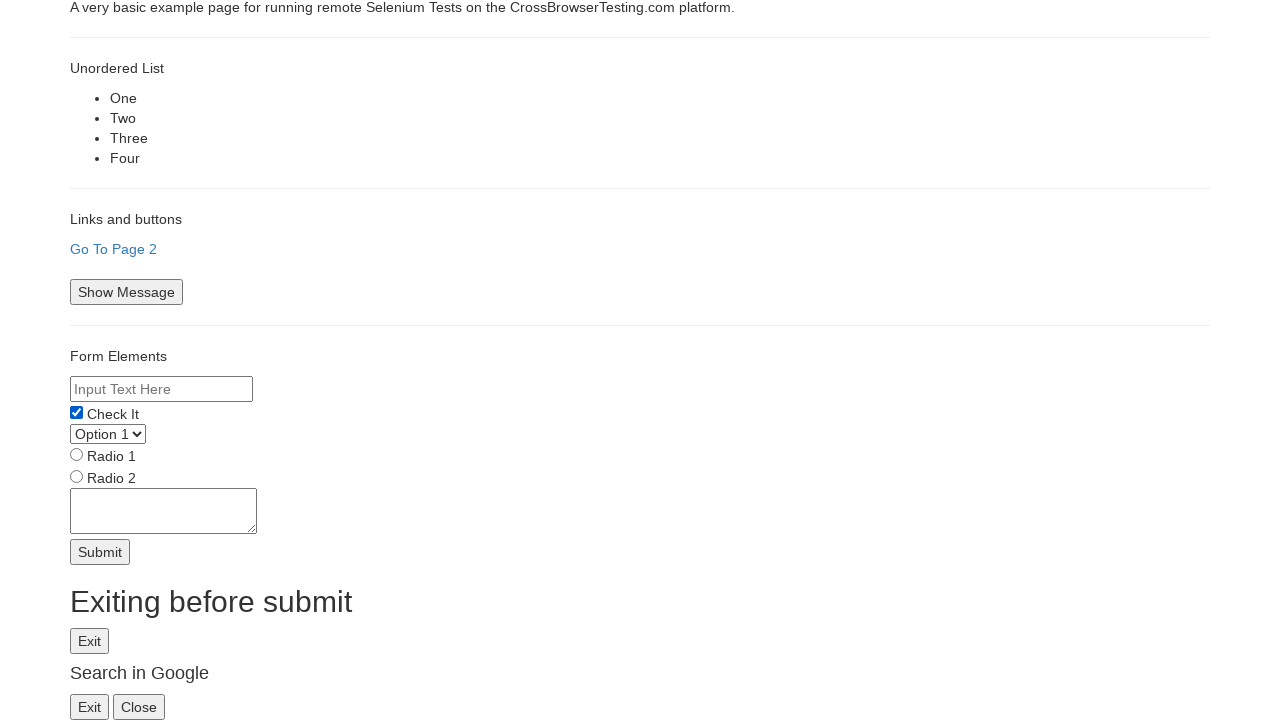

Waited for button element to be visible
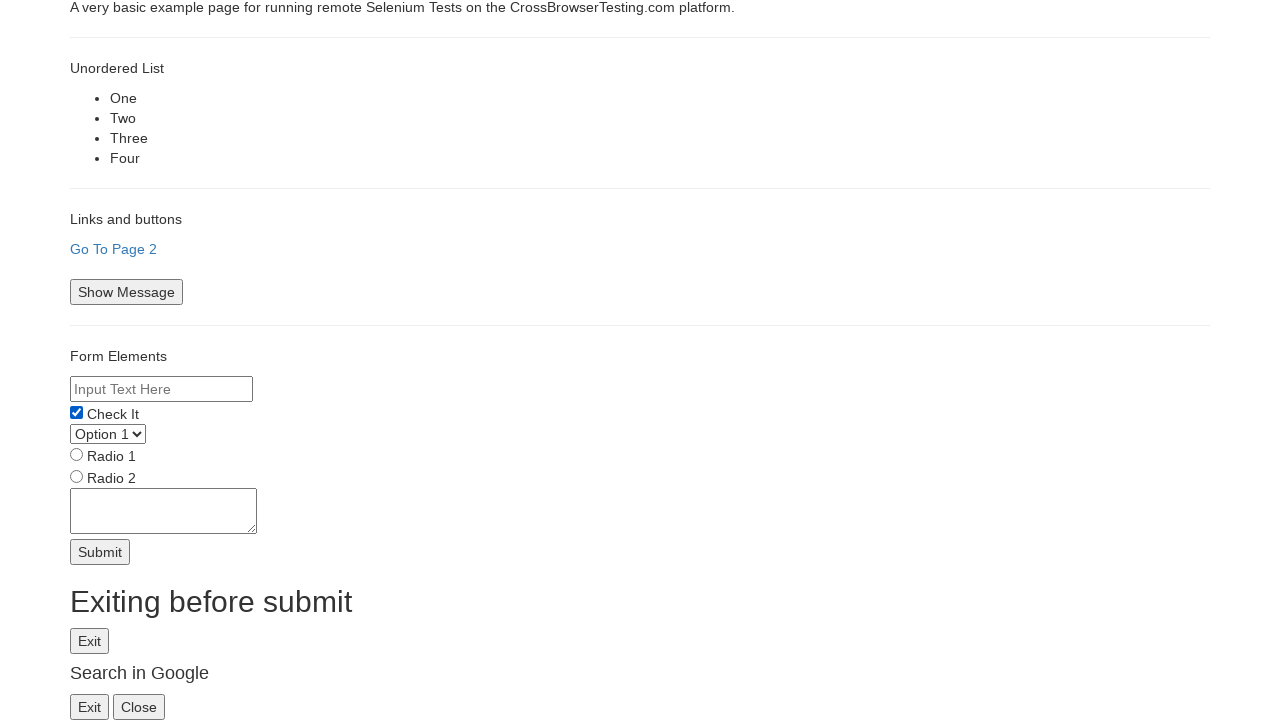

Waited for list items to be present
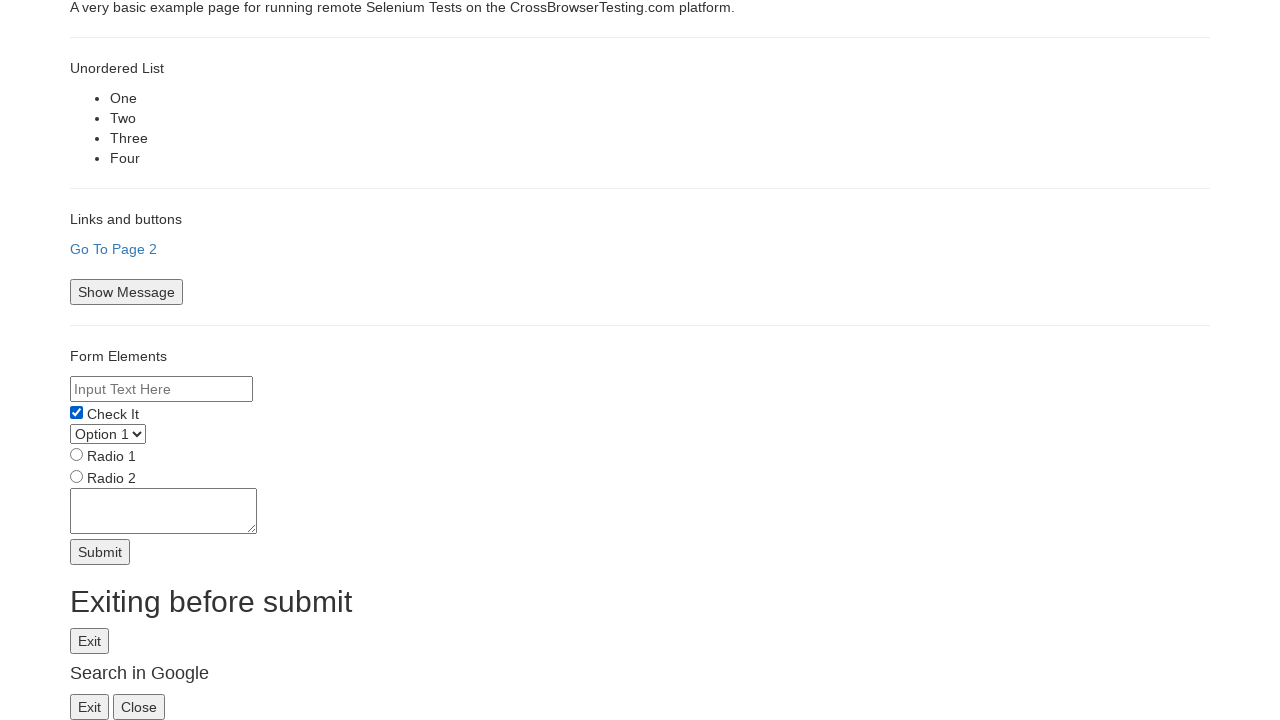

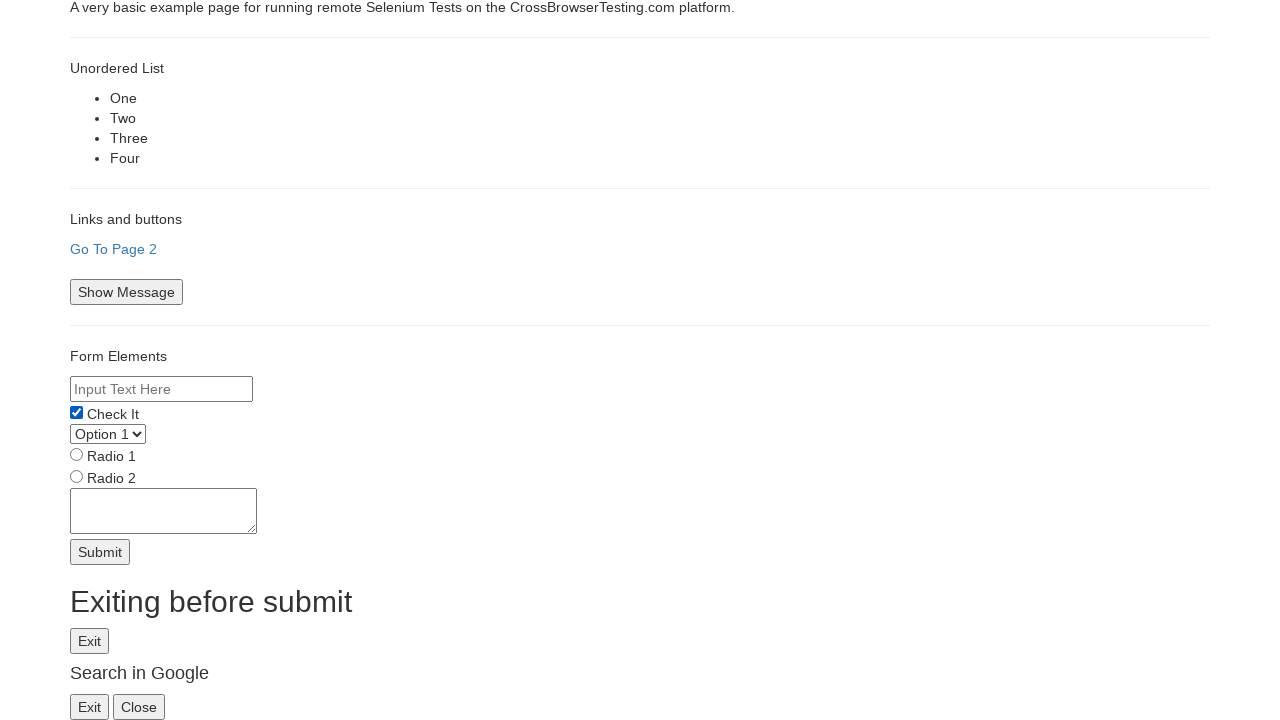